Tests static dropdown functionality by selecting different currency options using various selection methods

Starting URL: https://rahulshettyacademy.com/dropdownsPractise/

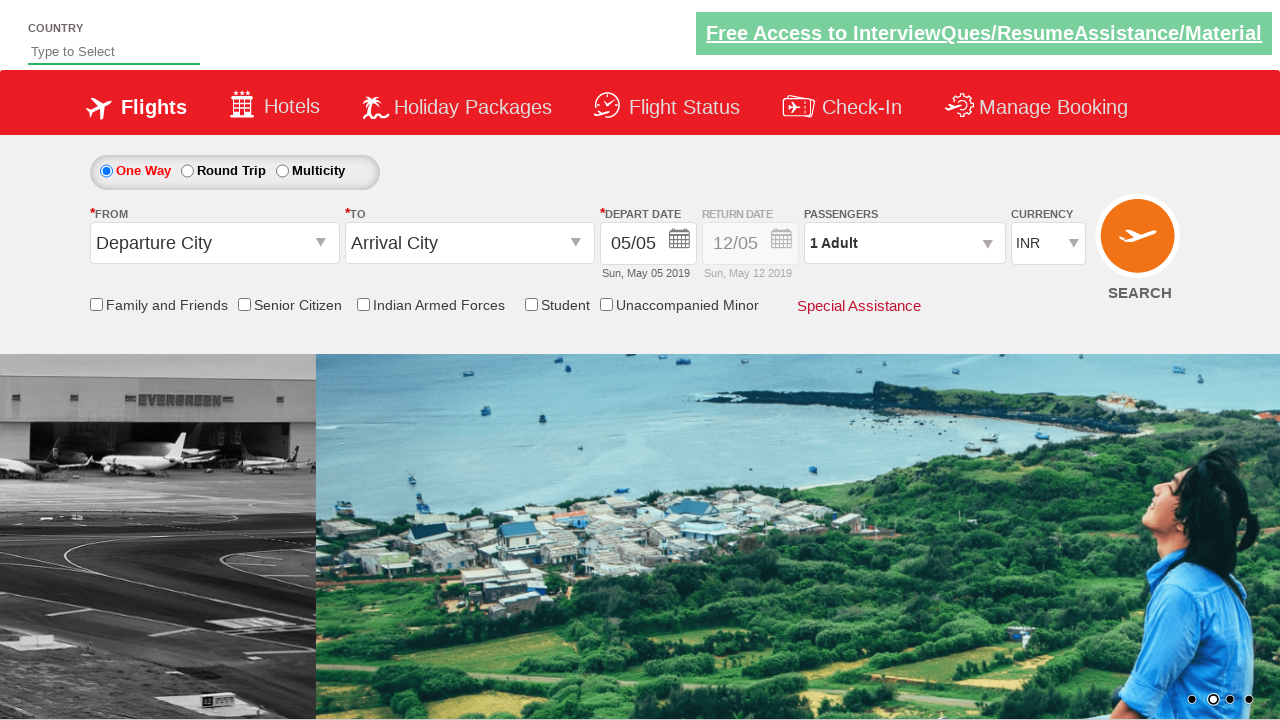

Selected USD currency option by index 3 on #ctl00_mainContent_DropDownListCurrency
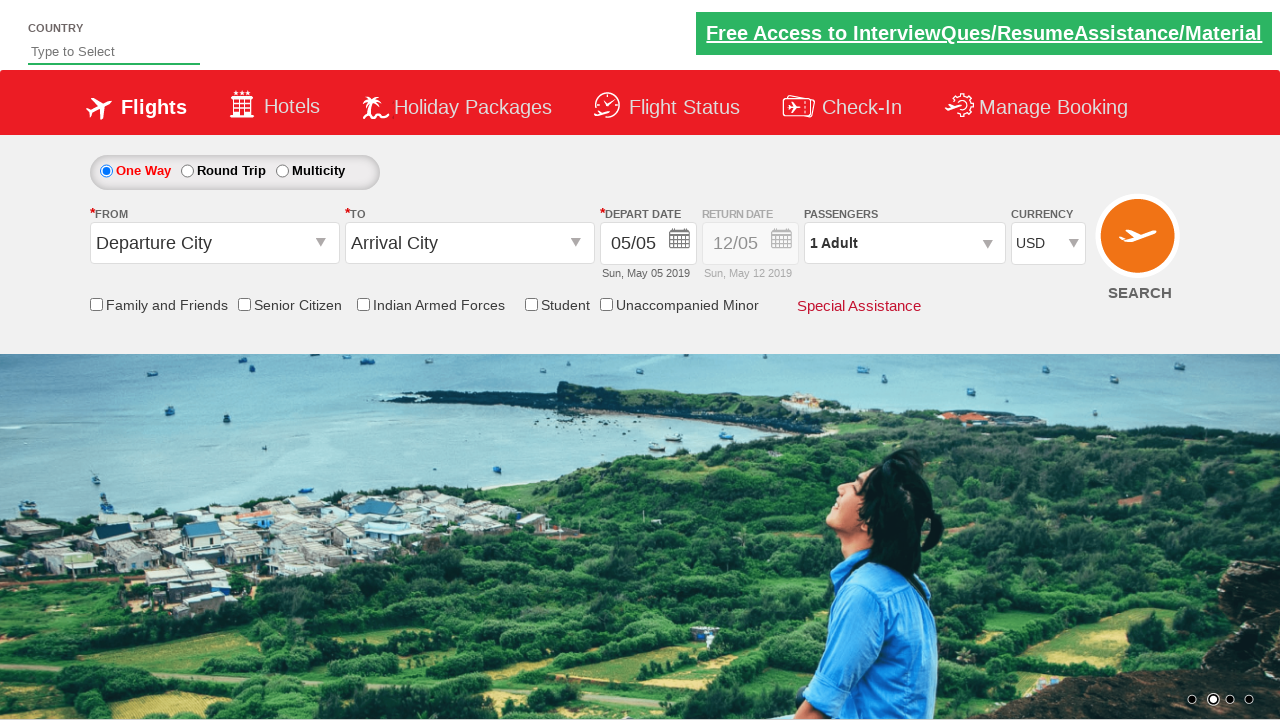

Verified currency selection: USD
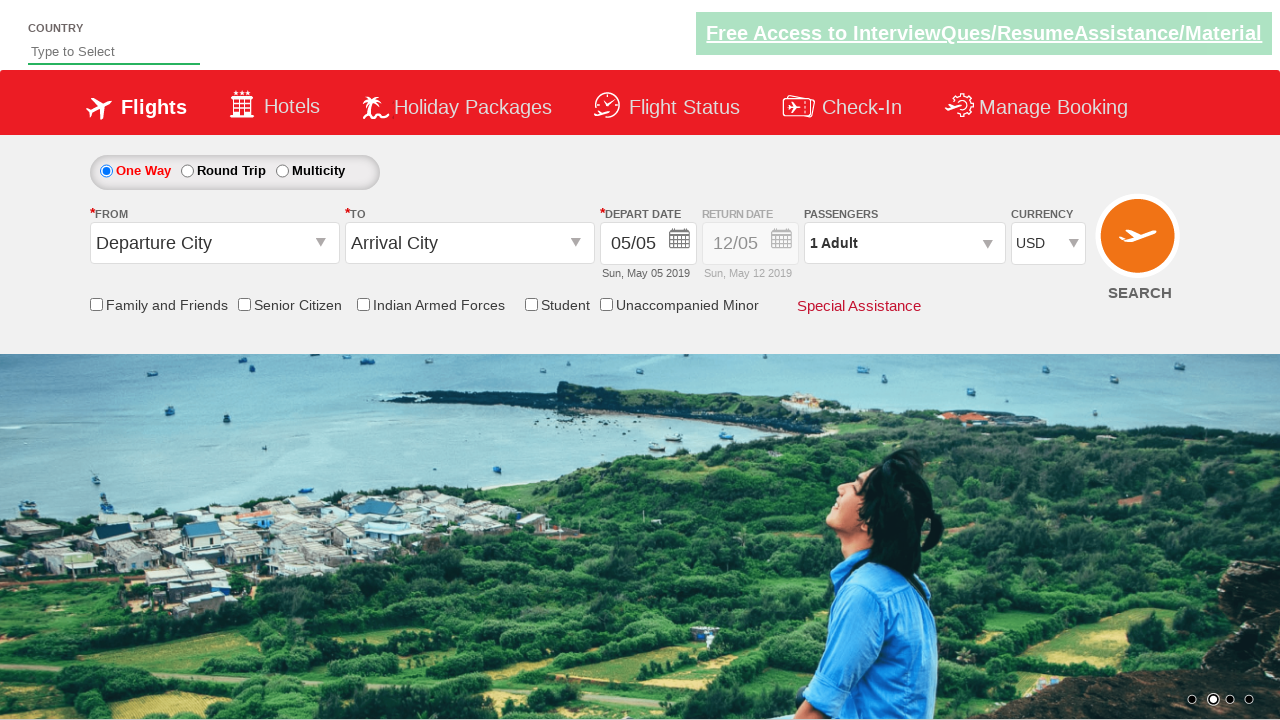

Selected AED currency option by label on #ctl00_mainContent_DropDownListCurrency
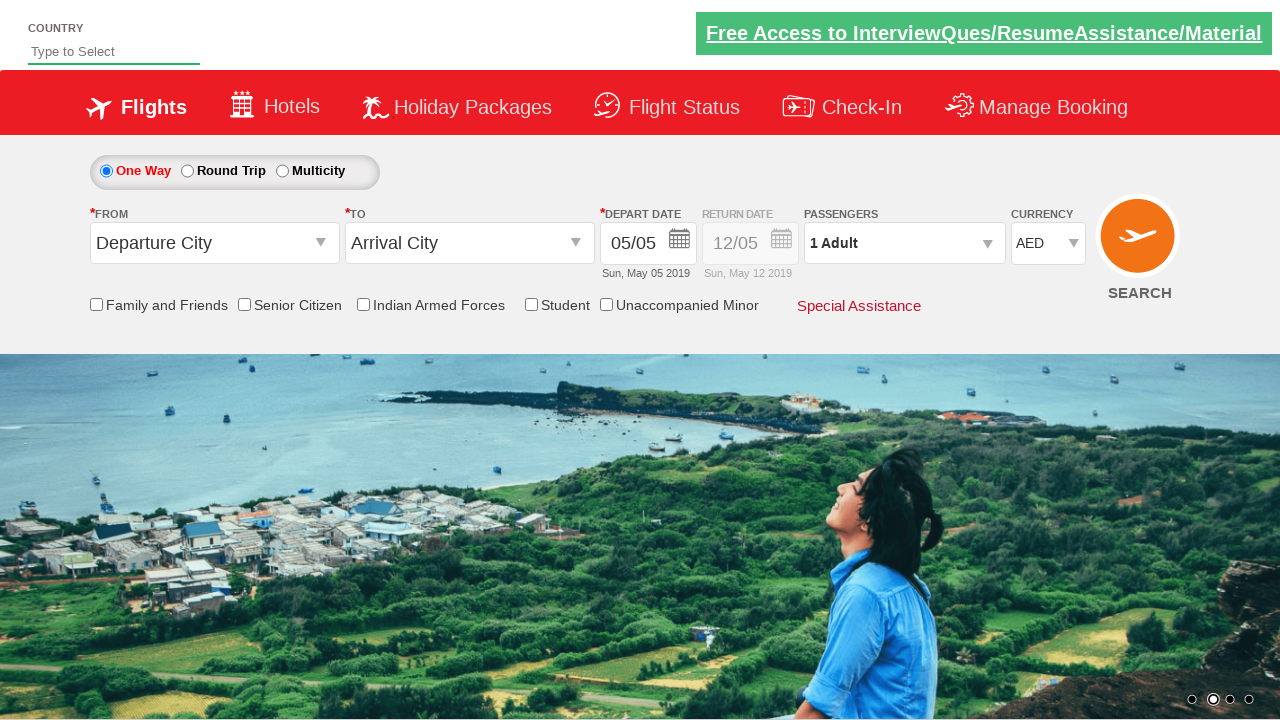

Verified currency selection: AED
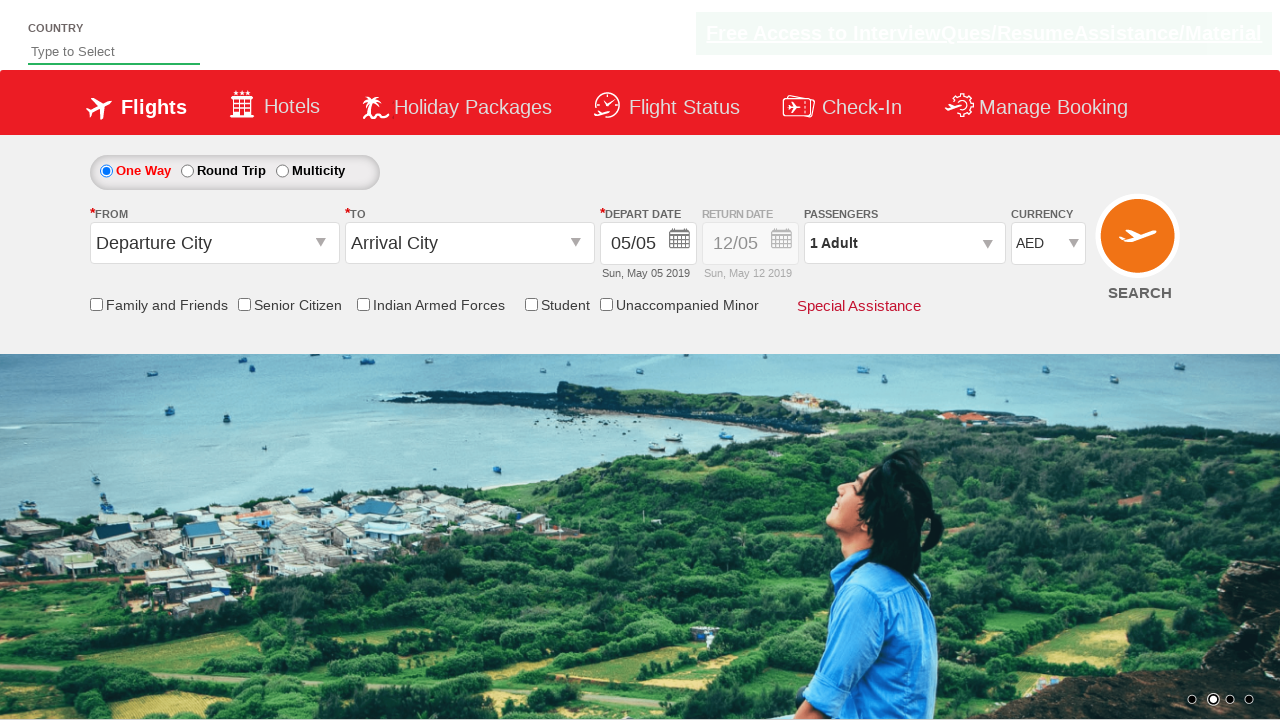

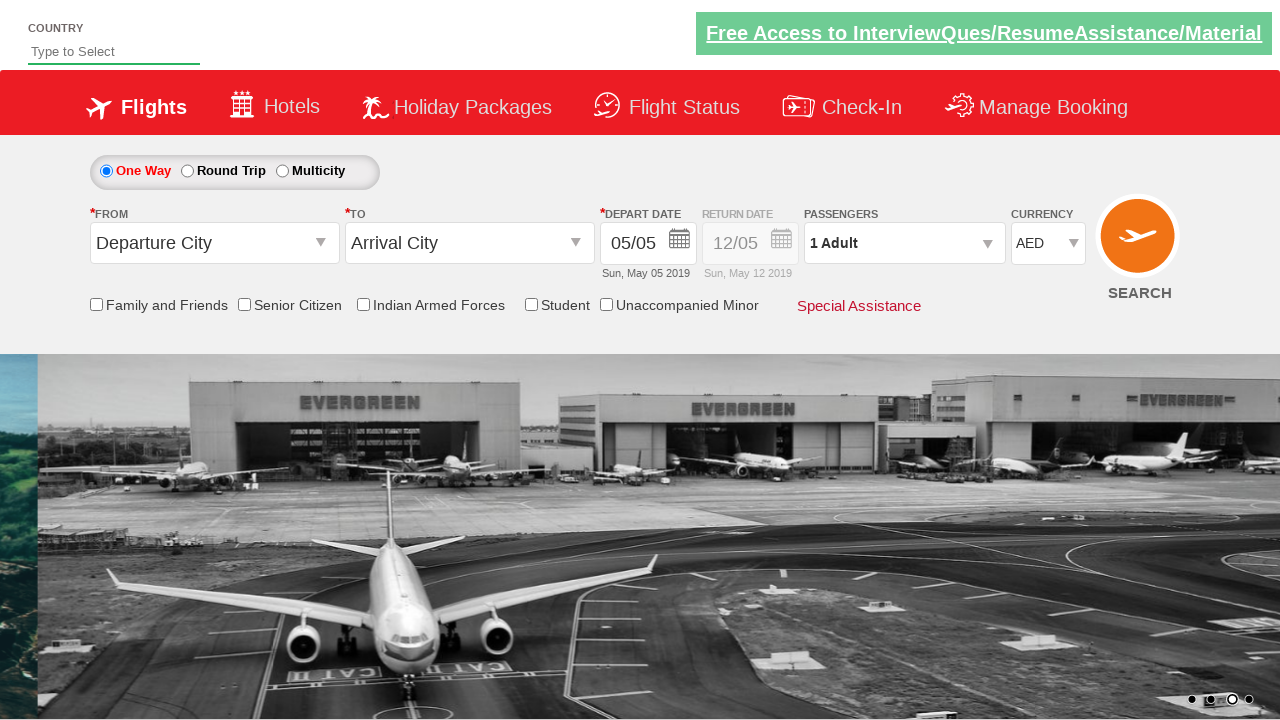